Tests dynamic content loading by clicking a start button and verifying that a hidden element becomes visible after the loading indicator disappears

Starting URL: http://the-internet.herokuapp.com/dynamic_loading/1

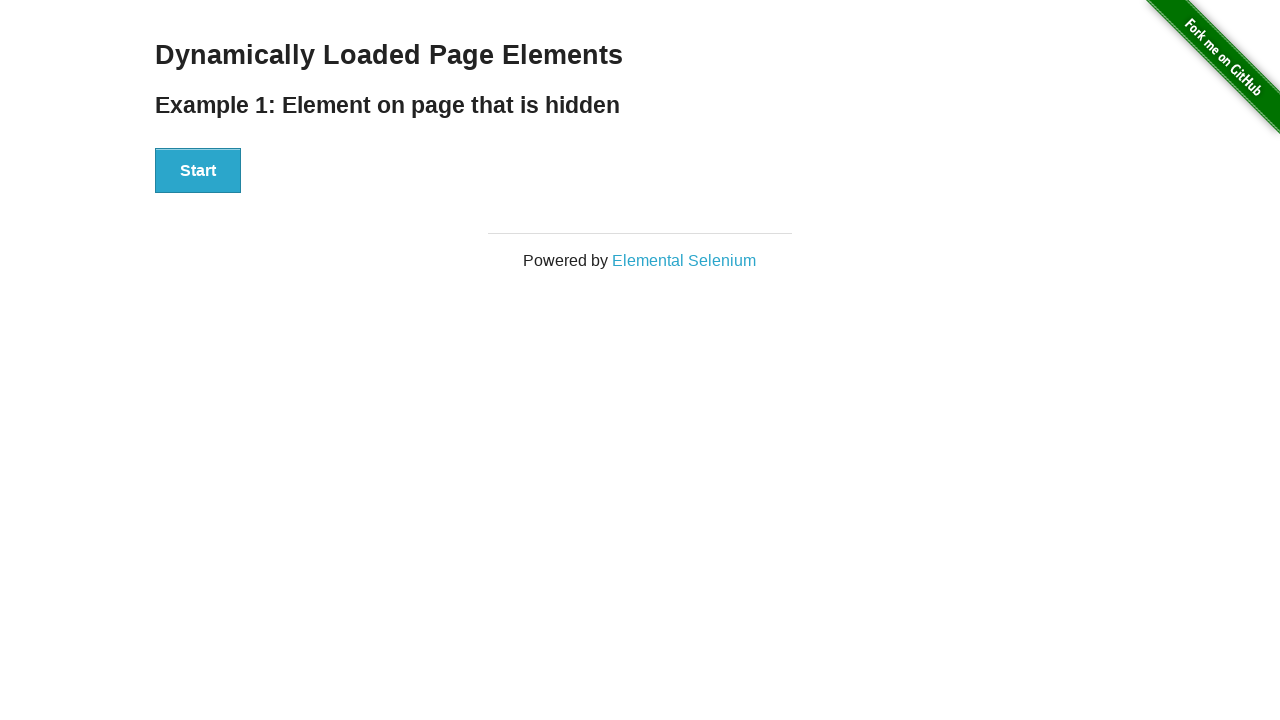

Clicked the start button to initiate dynamic content loading at (198, 171) on button
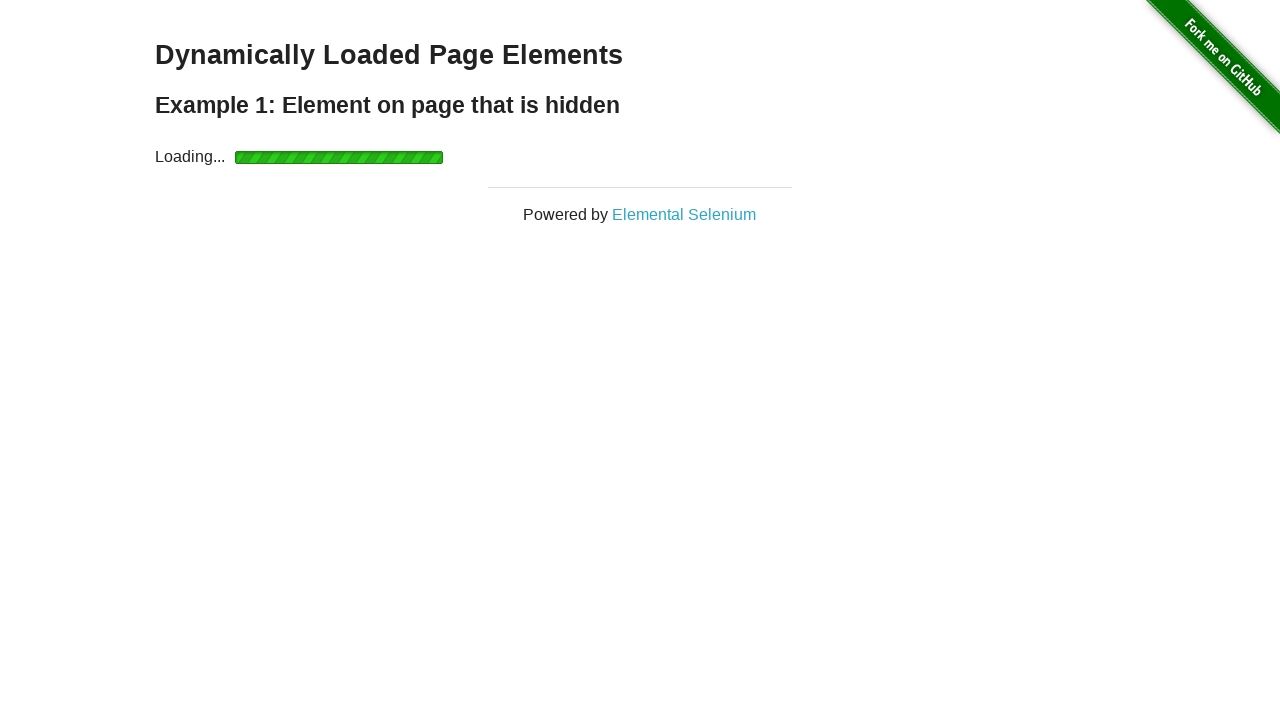

Loading indicator appeared
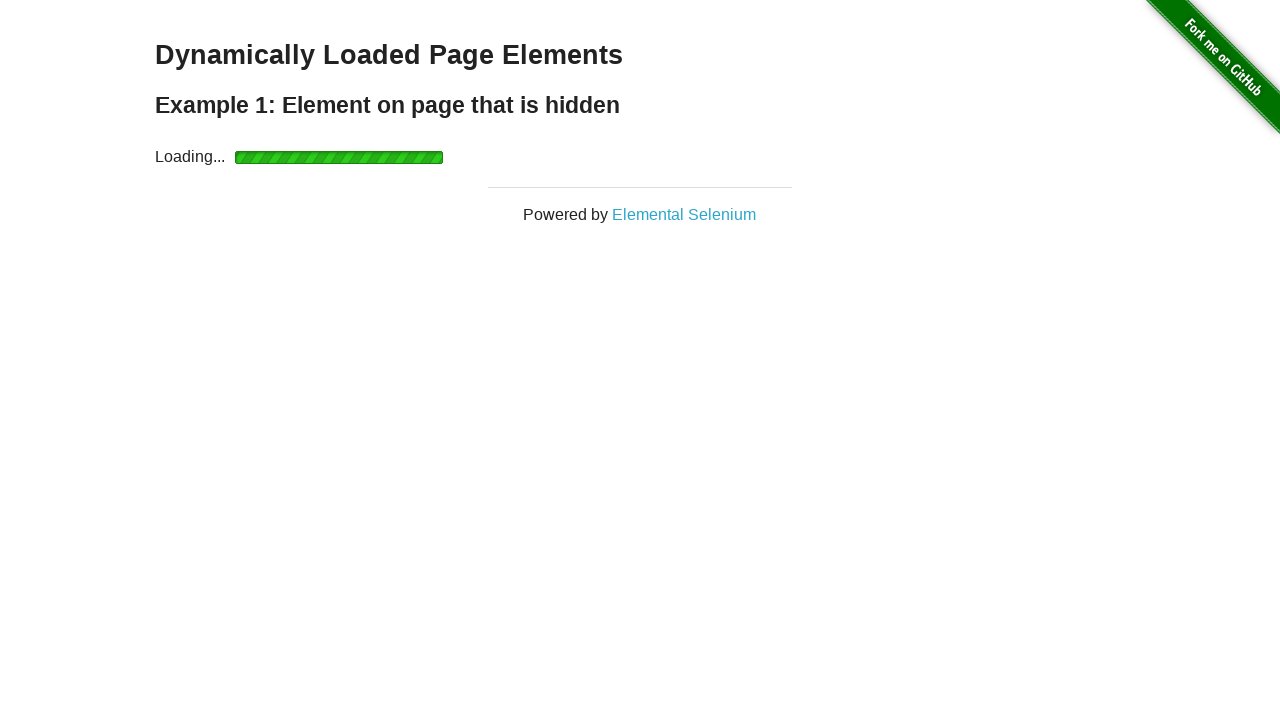

Loading indicator disappeared after content loaded
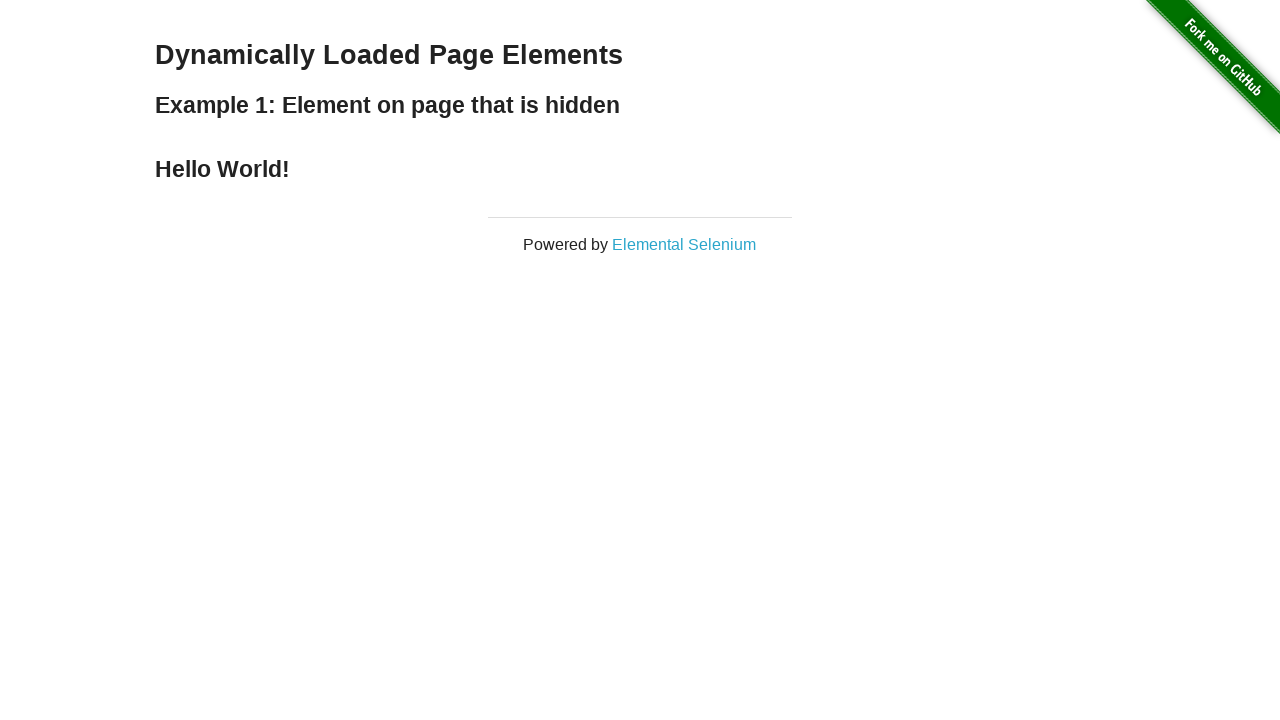

Hidden element became visible after loading completed
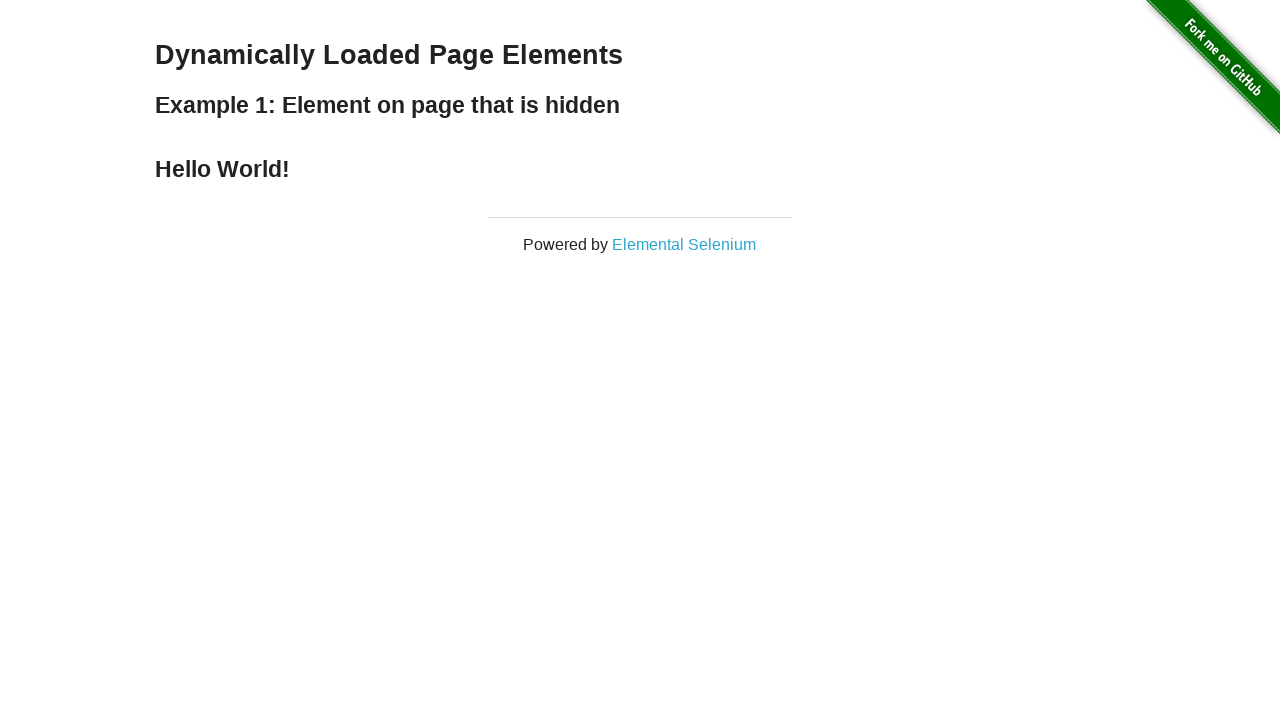

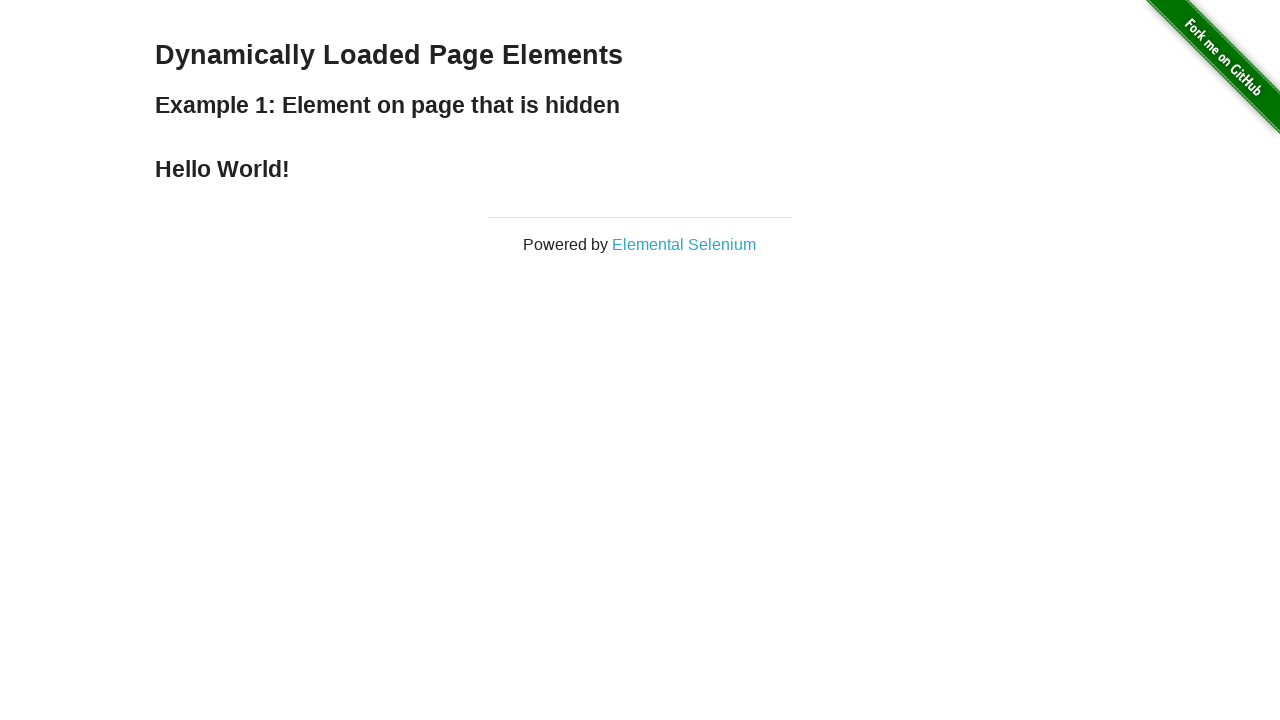